Tests element visibility by checking if various form elements are displayed and interacting with visible ones

Starting URL: https://automationfc.github.io/basic-form/index.html

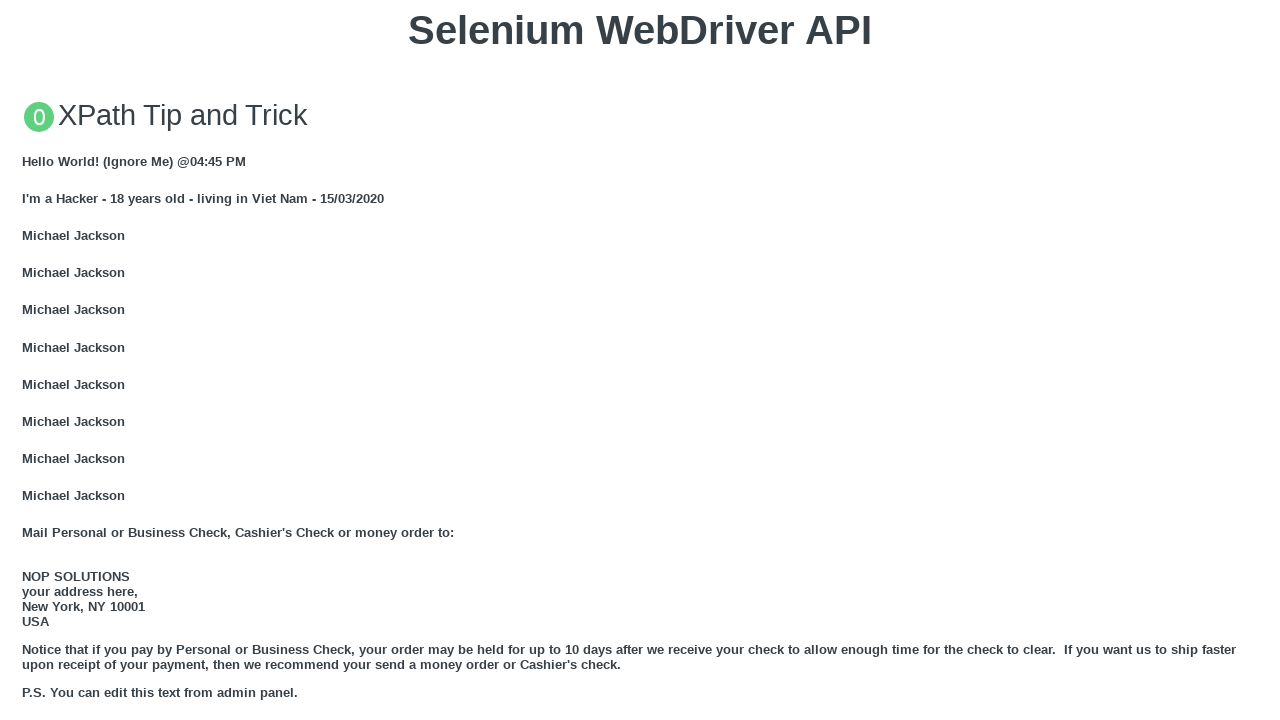

Navigated to basic form page
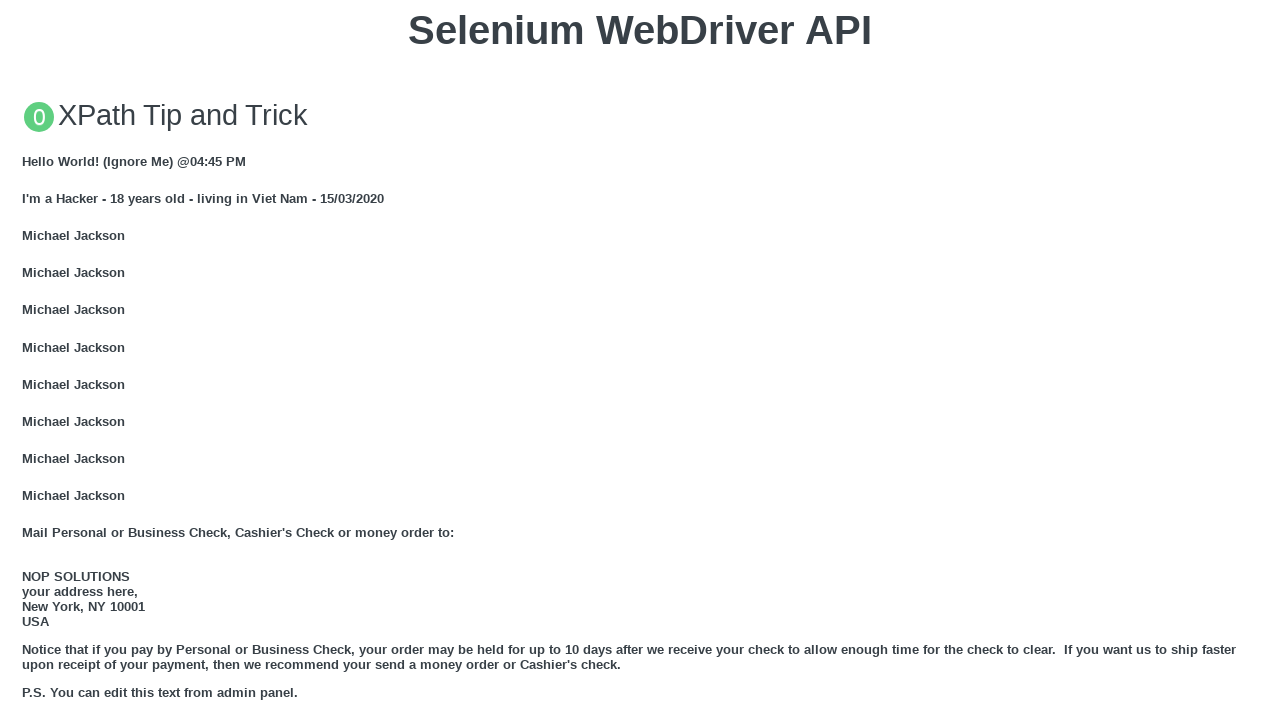

Email field is visible
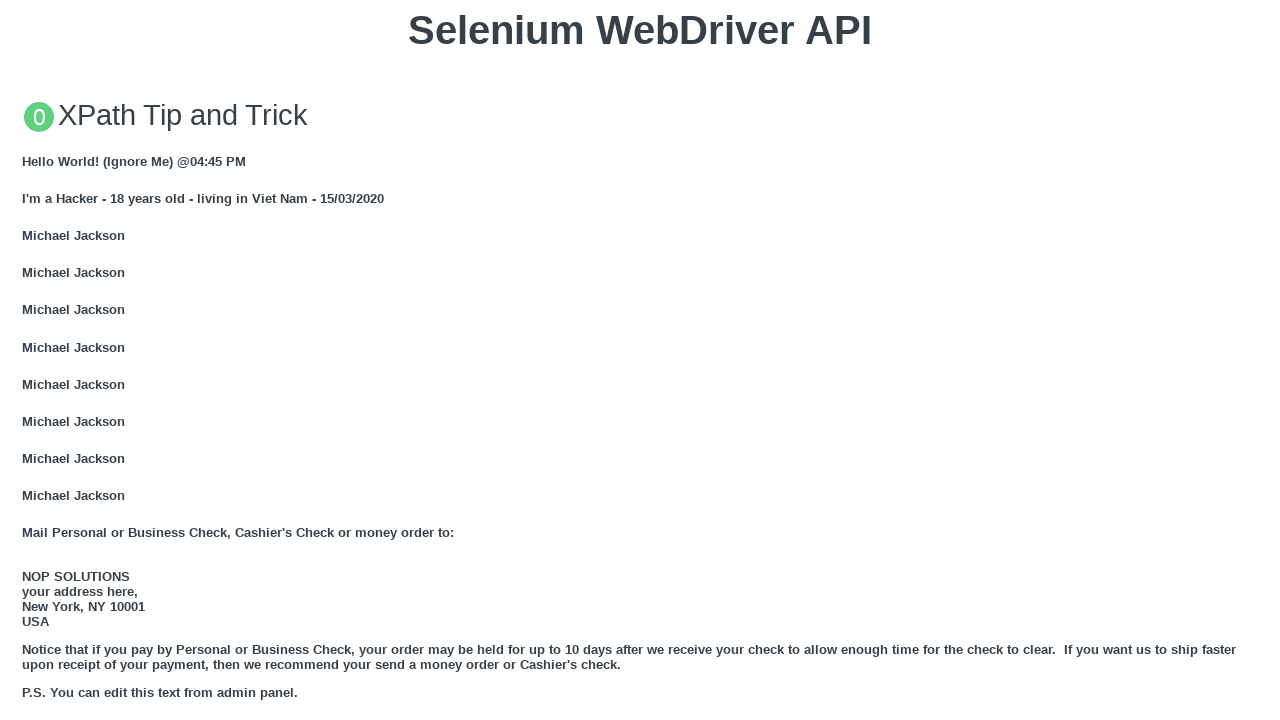

Filled email field with 'Automation Testing' on input#mail
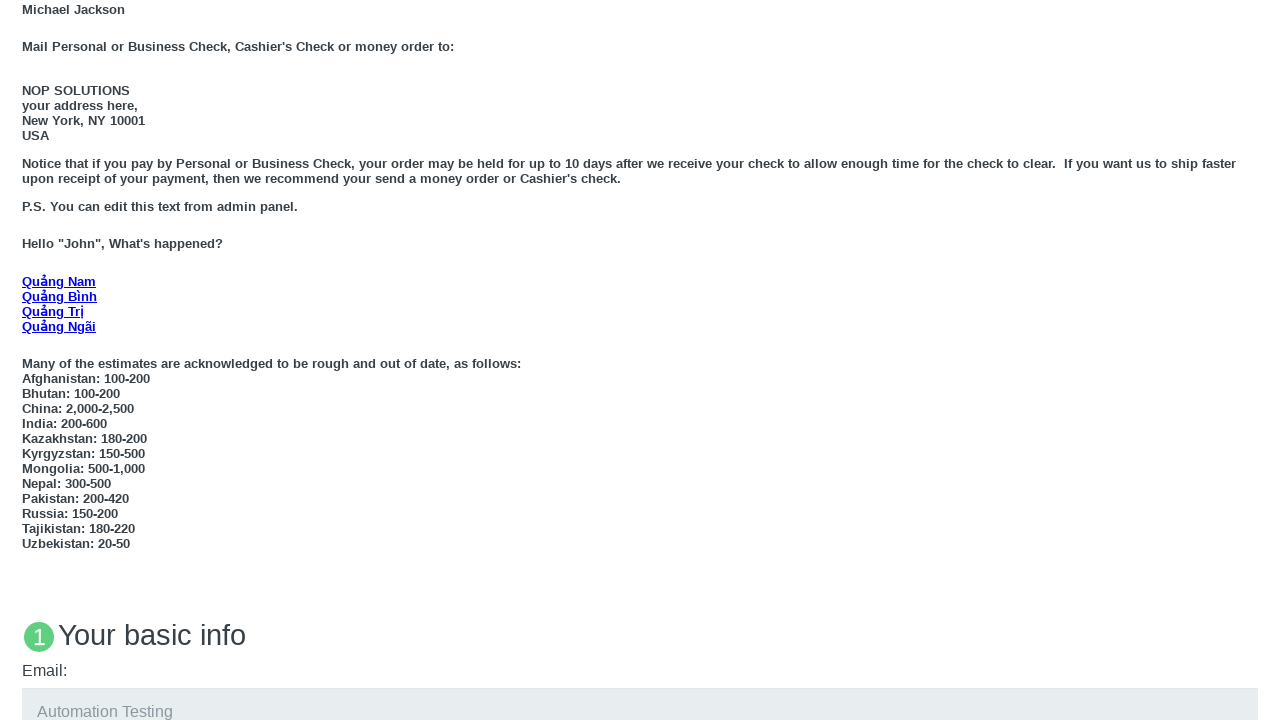

Education textarea is visible
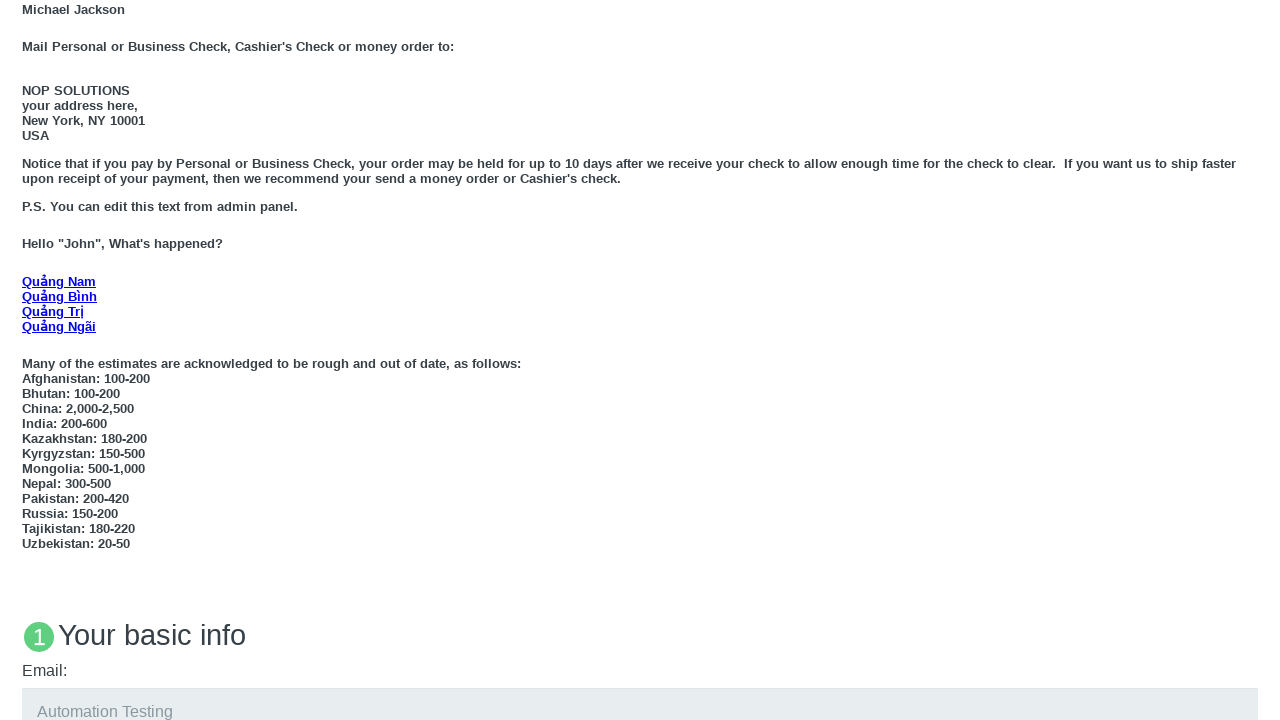

Filled education textarea with 'Automation Testing' on textarea#edu
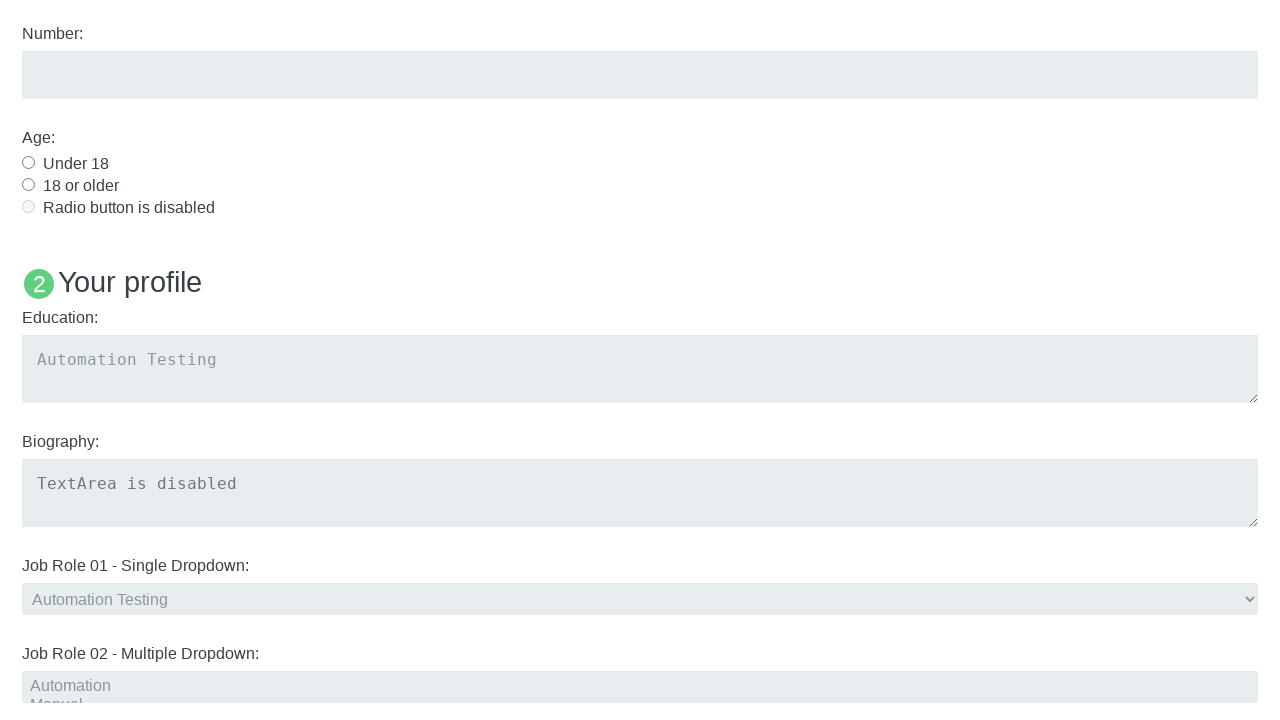

Under 18 age radio button is visible
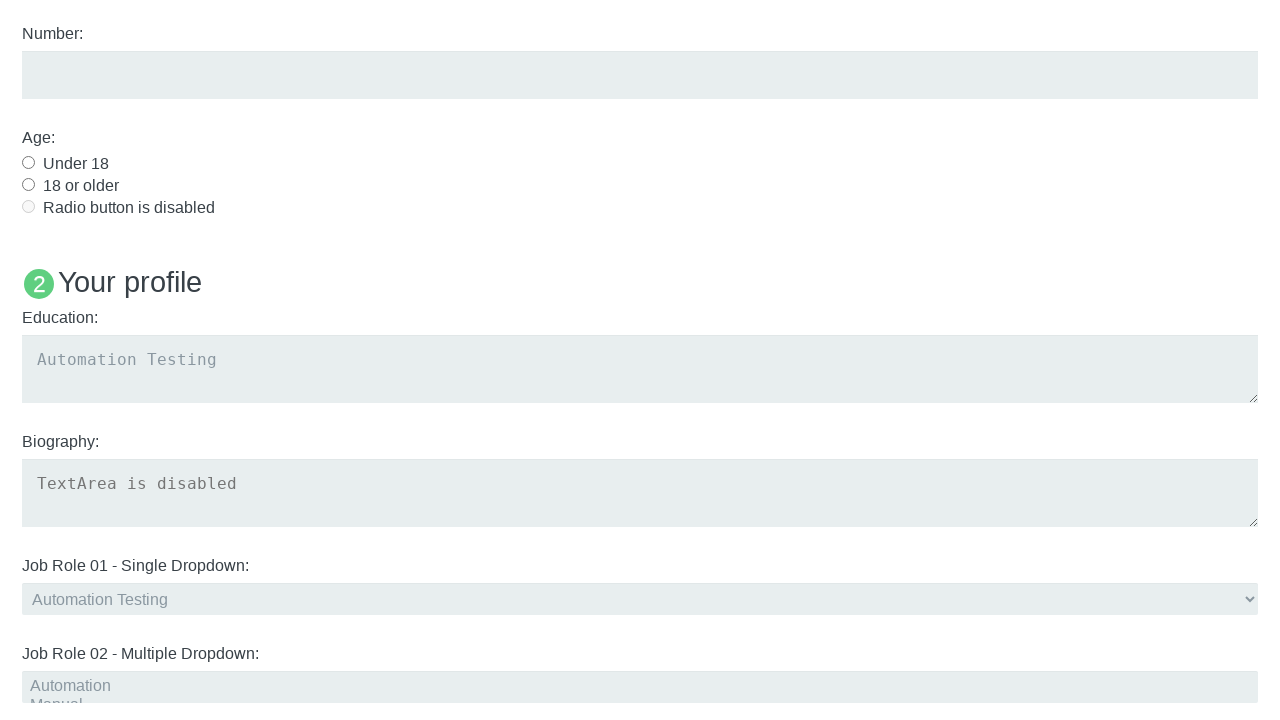

Clicked under 18 age radio button at (28, 162) on input#under_18
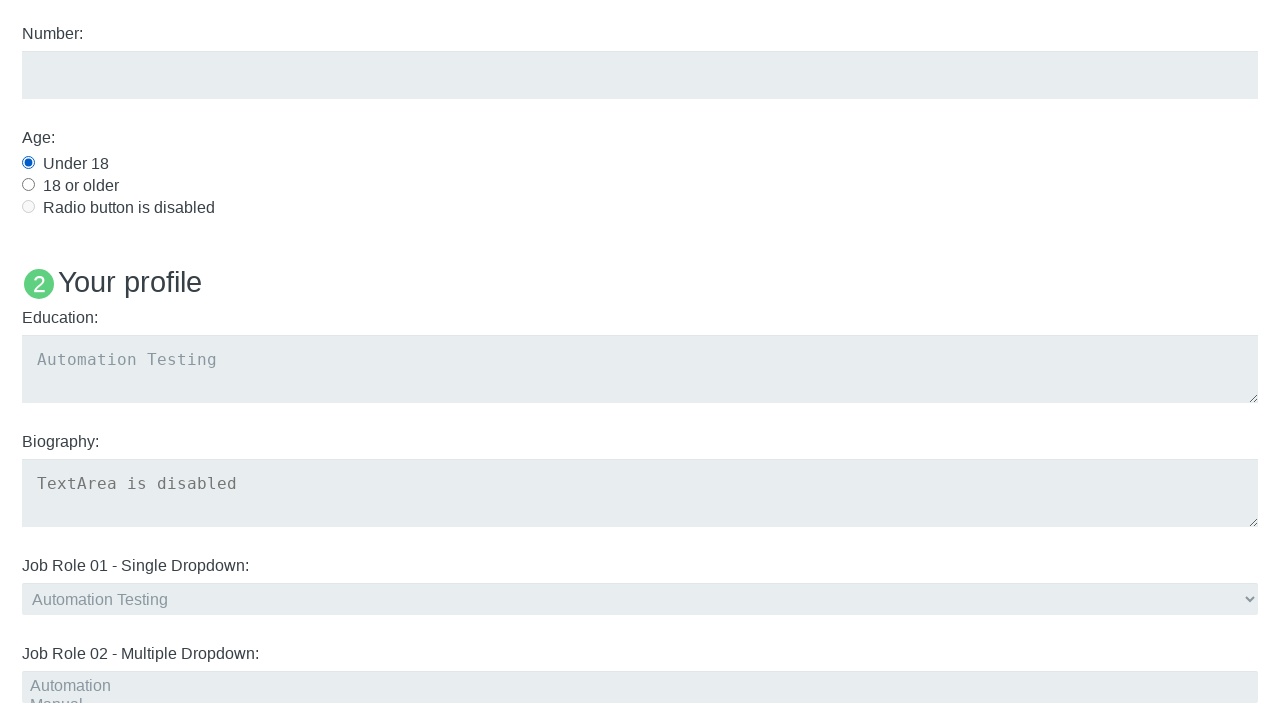

Checked visibility of 'Name: User5' element
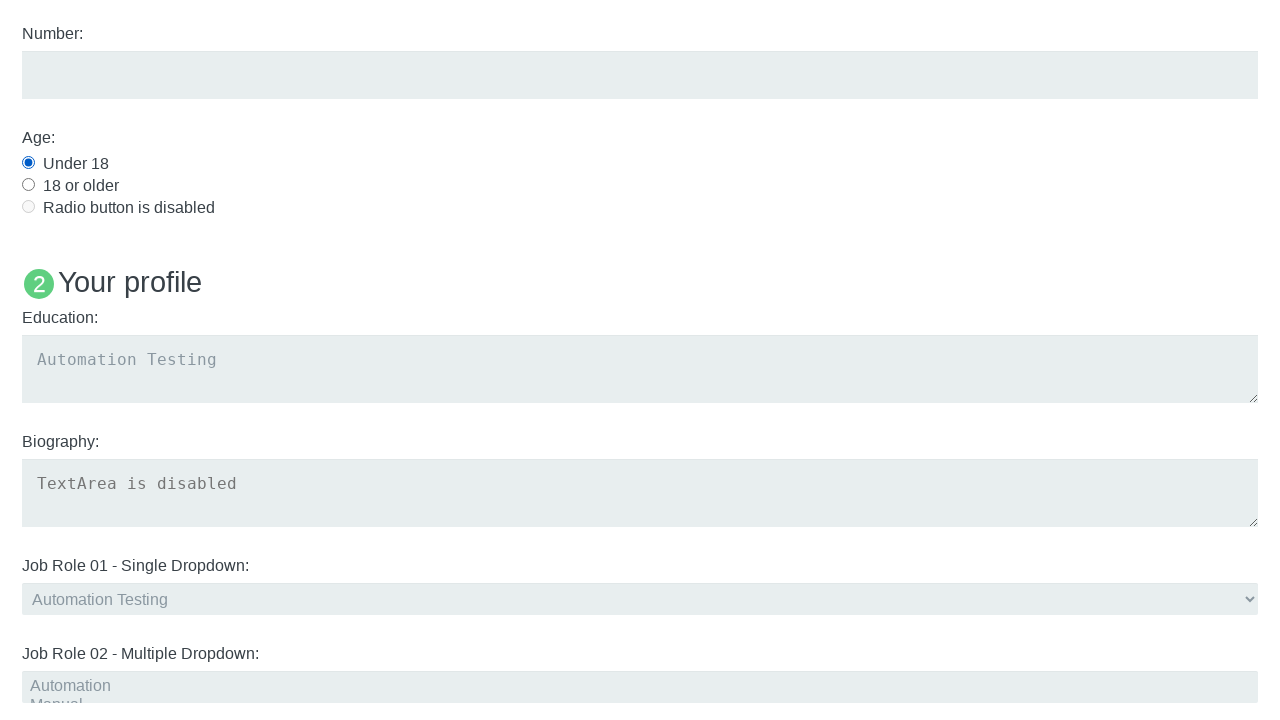

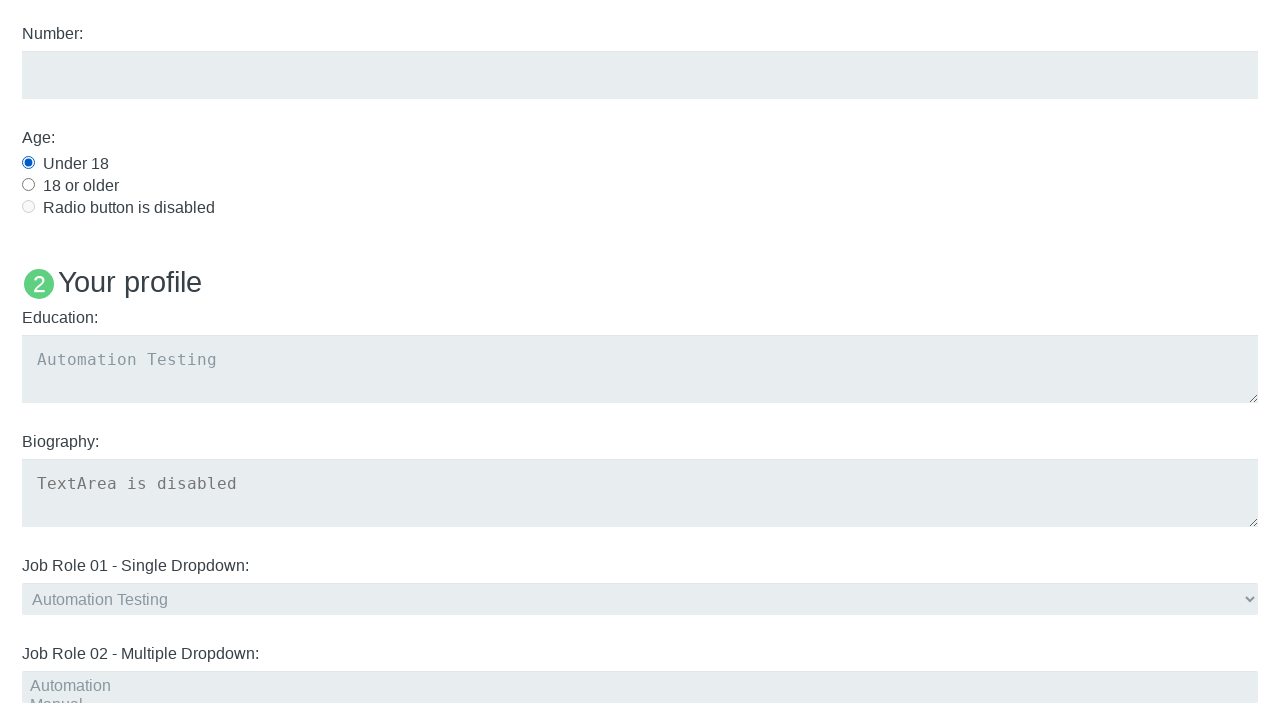